Tests the radio button component by selecting an option and verifying the selection is displayed in the result area.

Starting URL: https://demoqa.com/radio-button

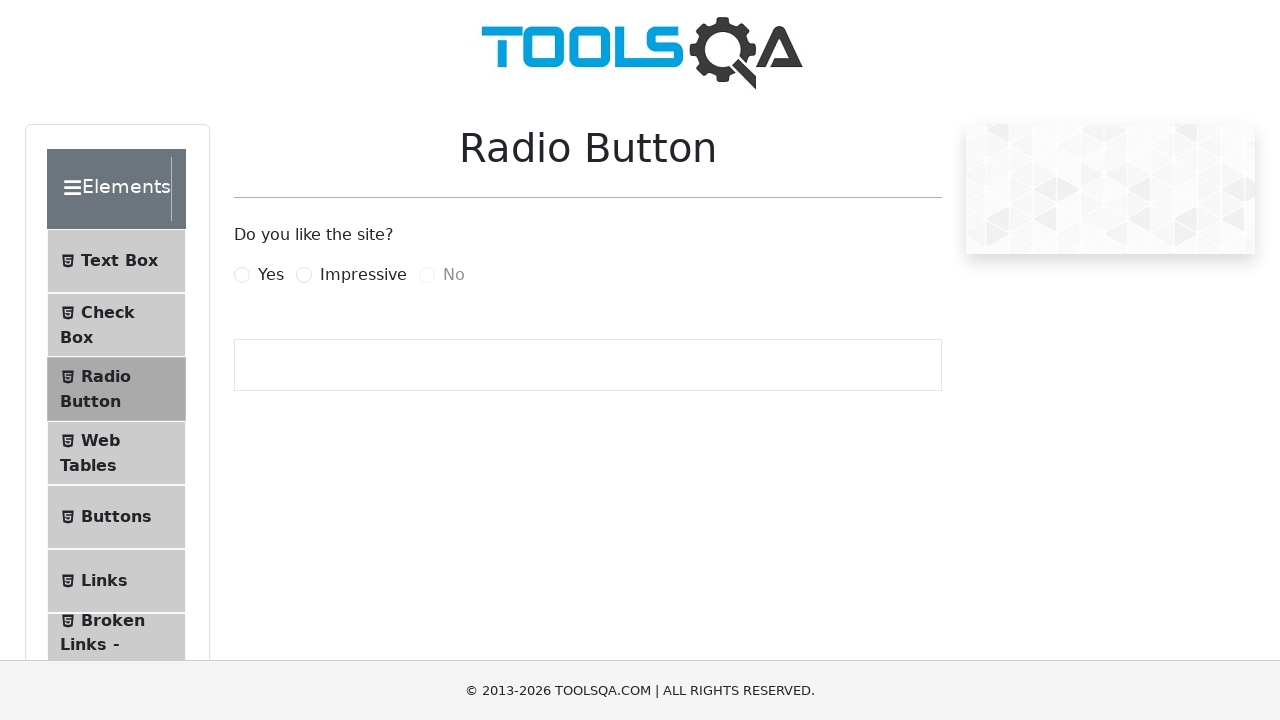

Clicked the 'Impressive' radio button at (363, 275) on xpath=//label[text()="Impressive"]
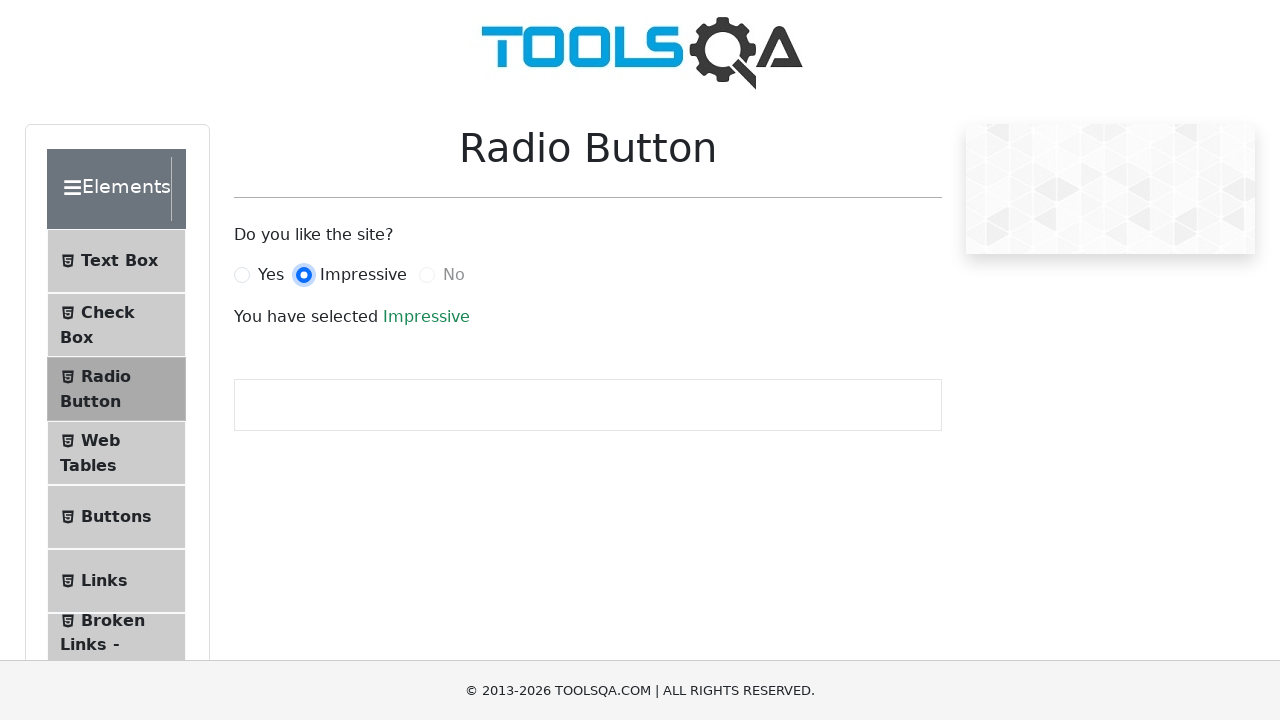

Result text appeared in success area after selecting radio button
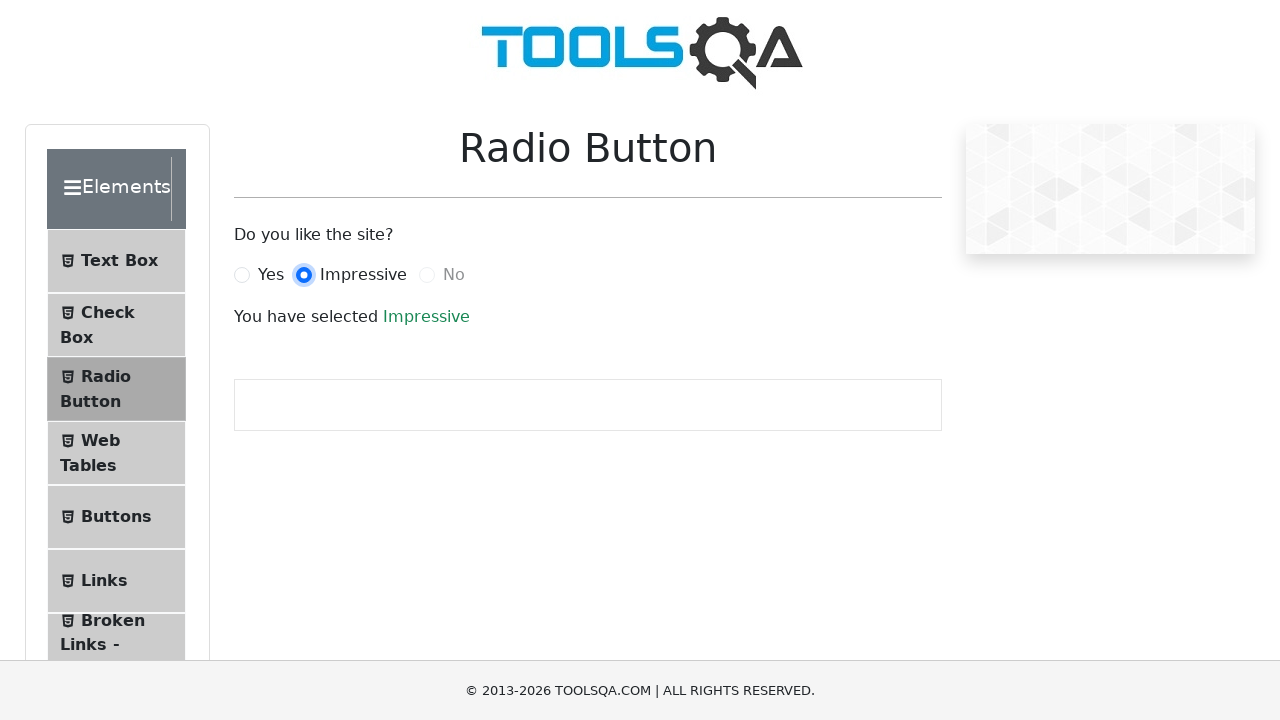

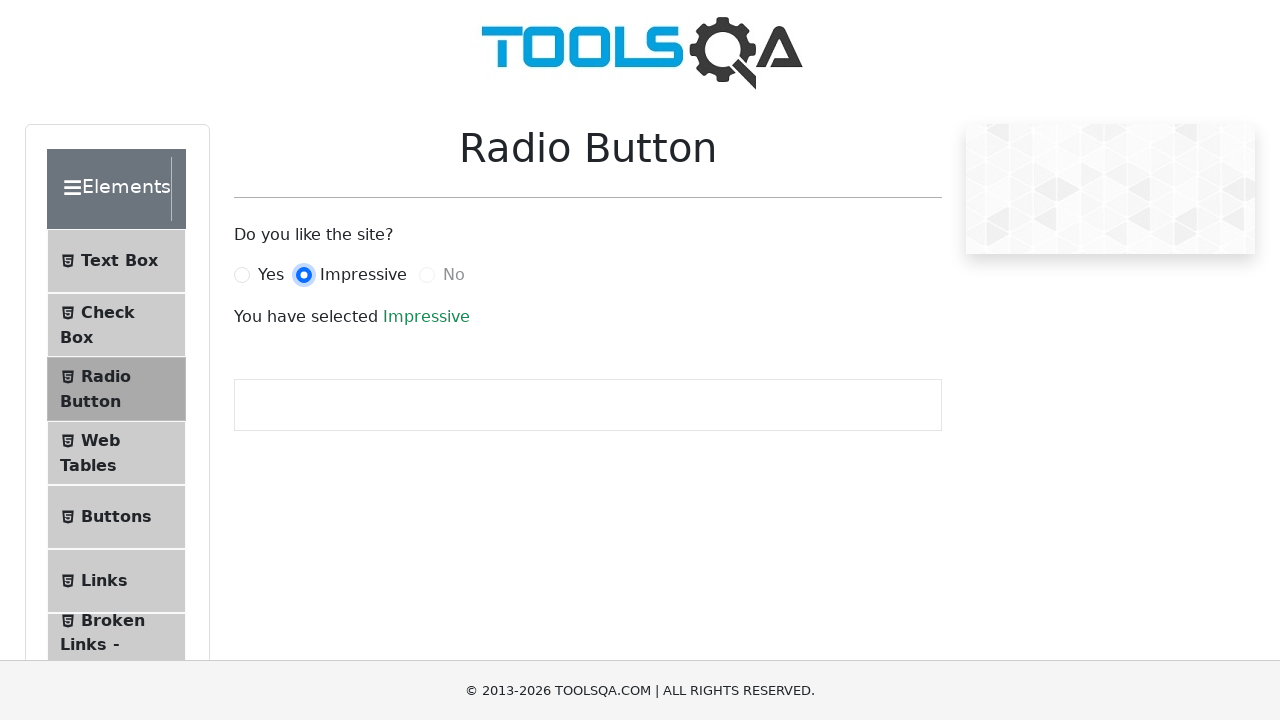